Tests presence of required field indicators (asterisks) on form labels

Starting URL: https://demoqa.com/automation-practice-form

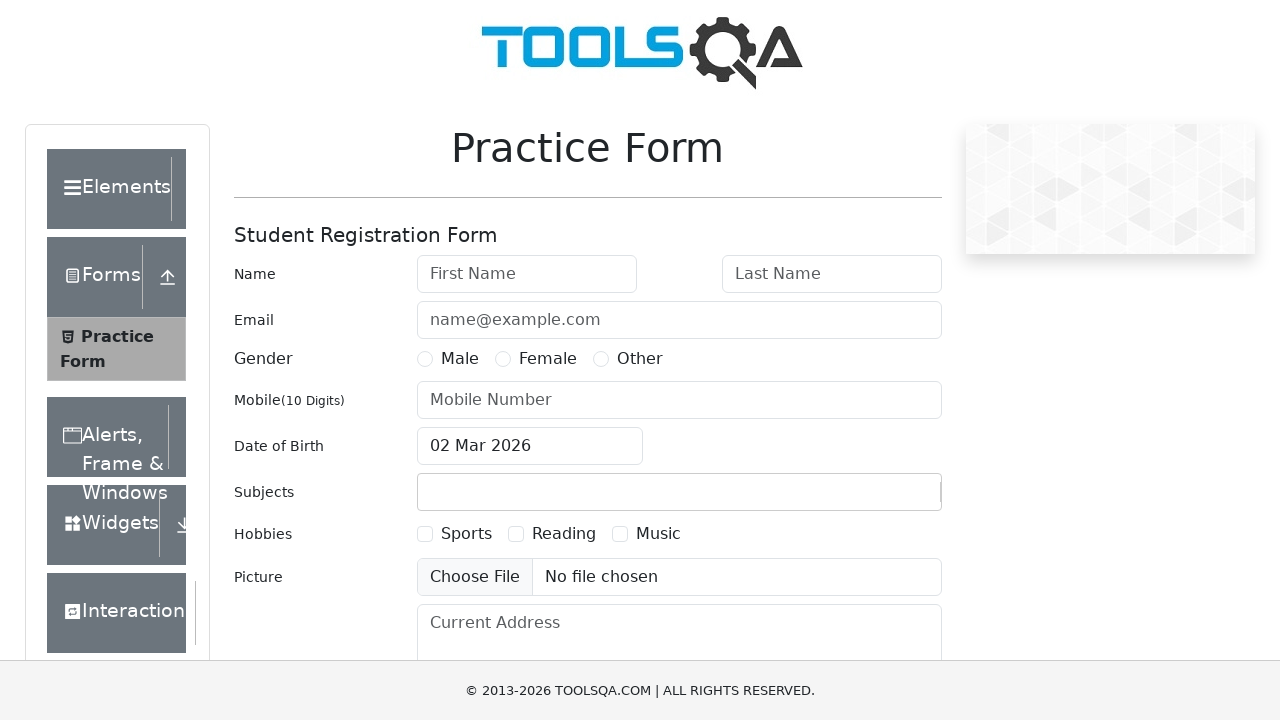

Waited for form labels to be visible
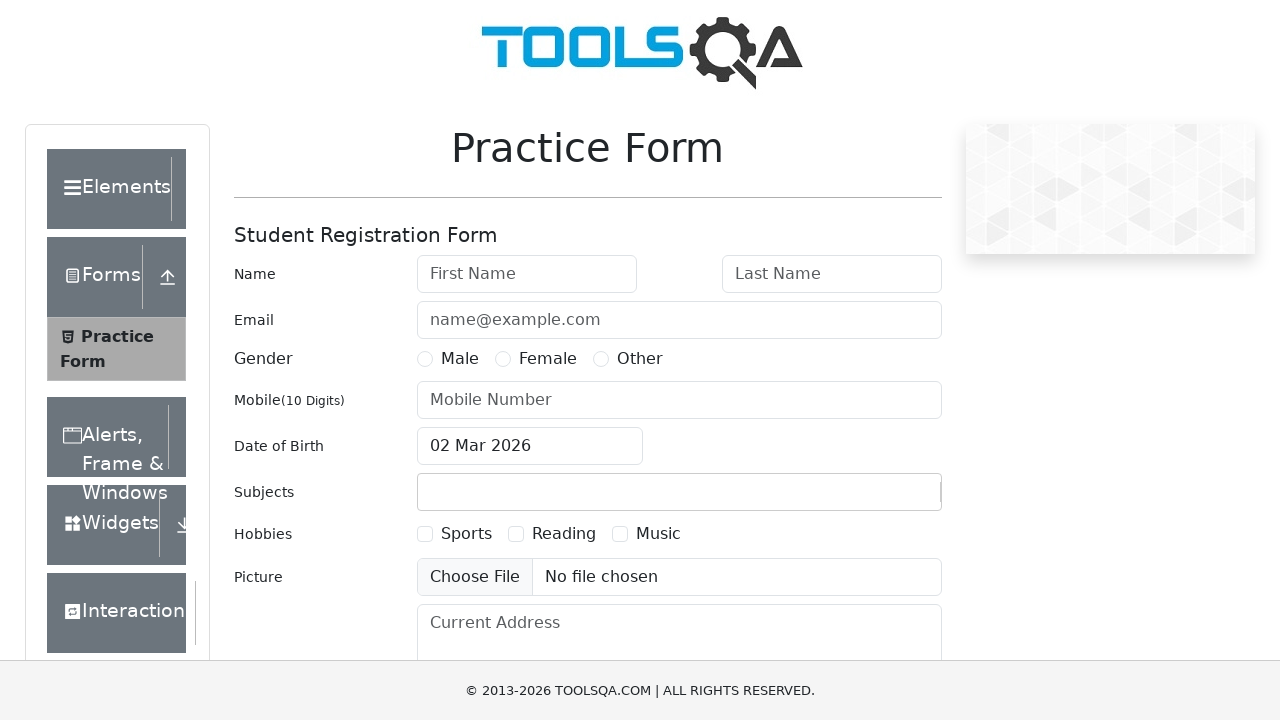

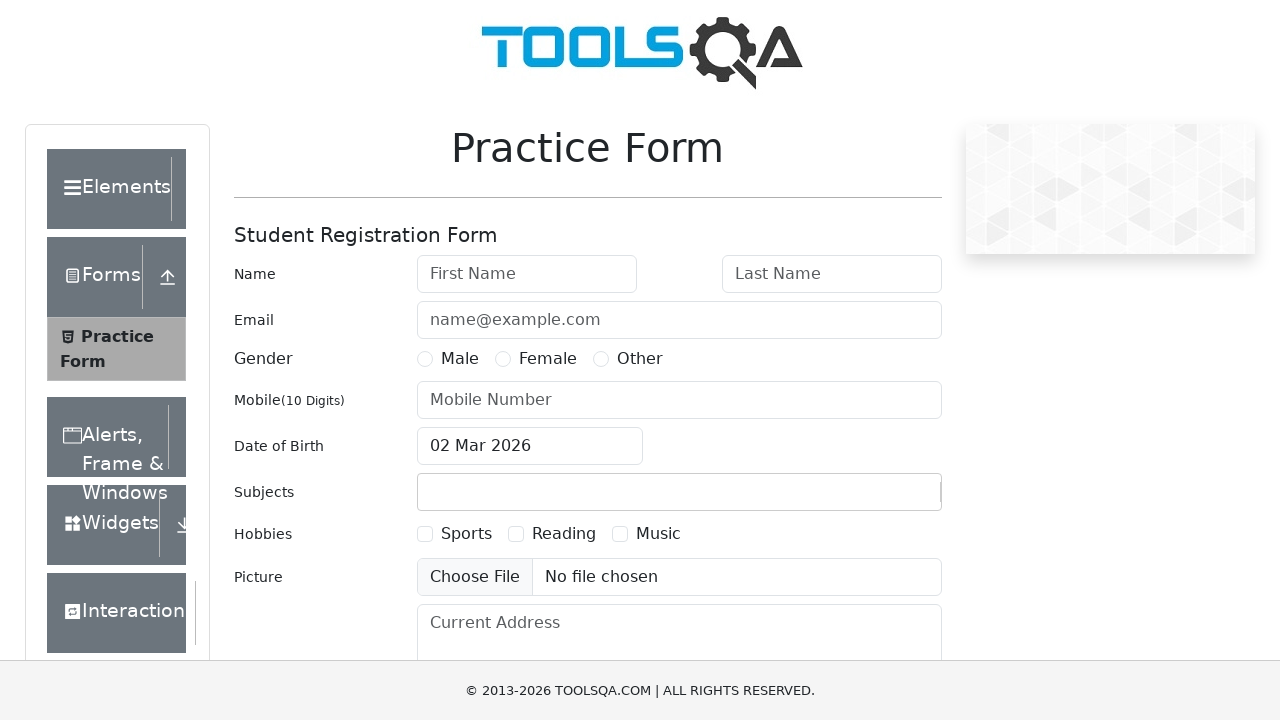